Navigates to a data table page and verifies that table elements are present and can be filtered

Starting URL: https://wpdatatables.com/documentation/table-examples/catalog-of-drivers/

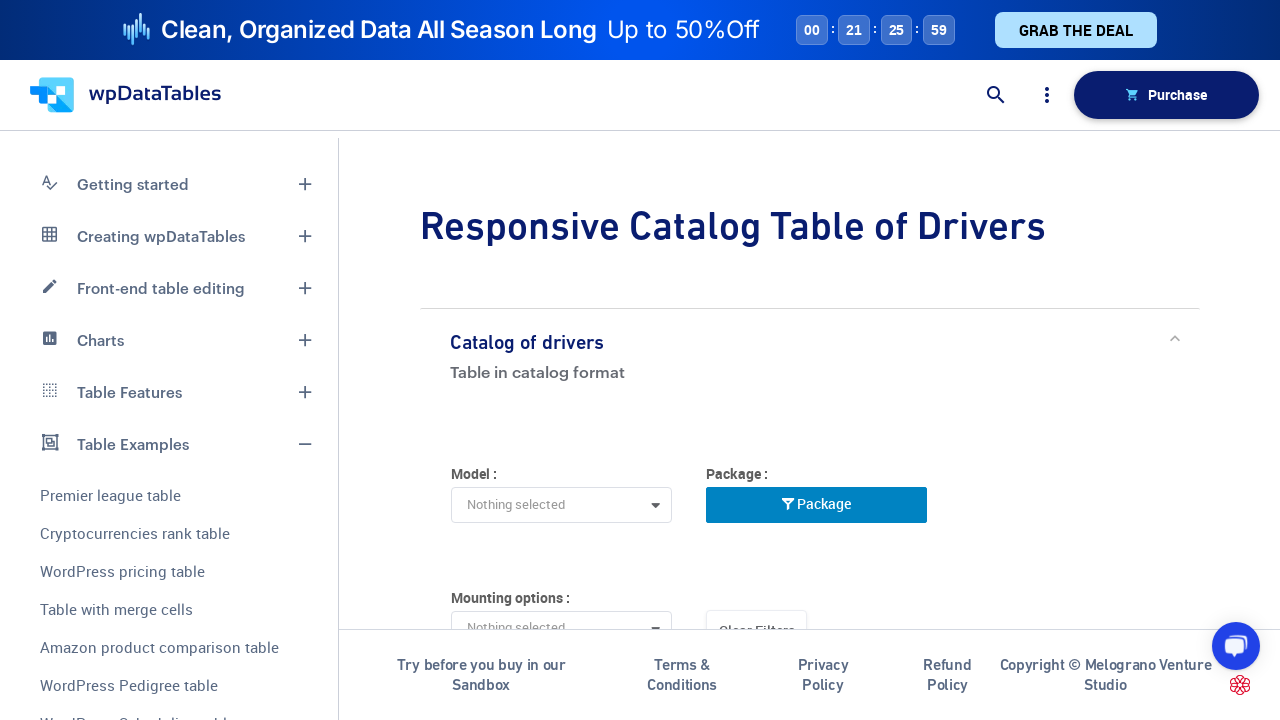

Waited for table with id 'table_1' to load
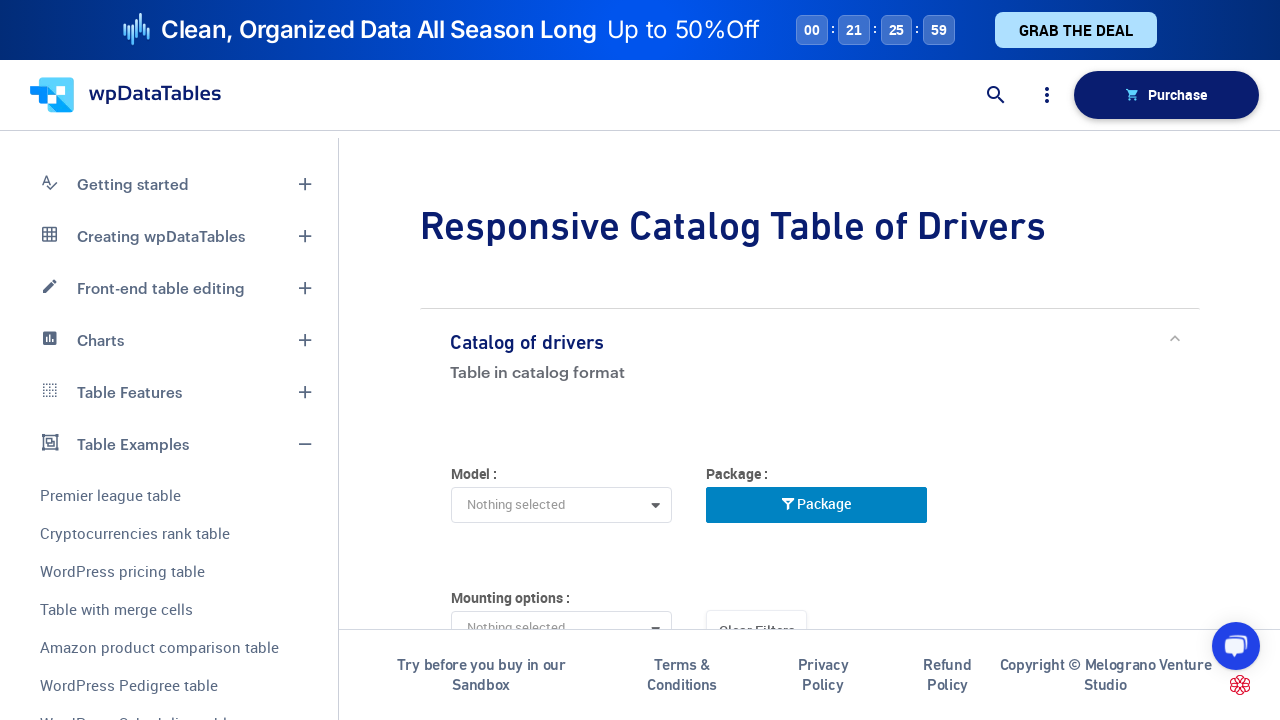

Waited for table rows to be present in tbody
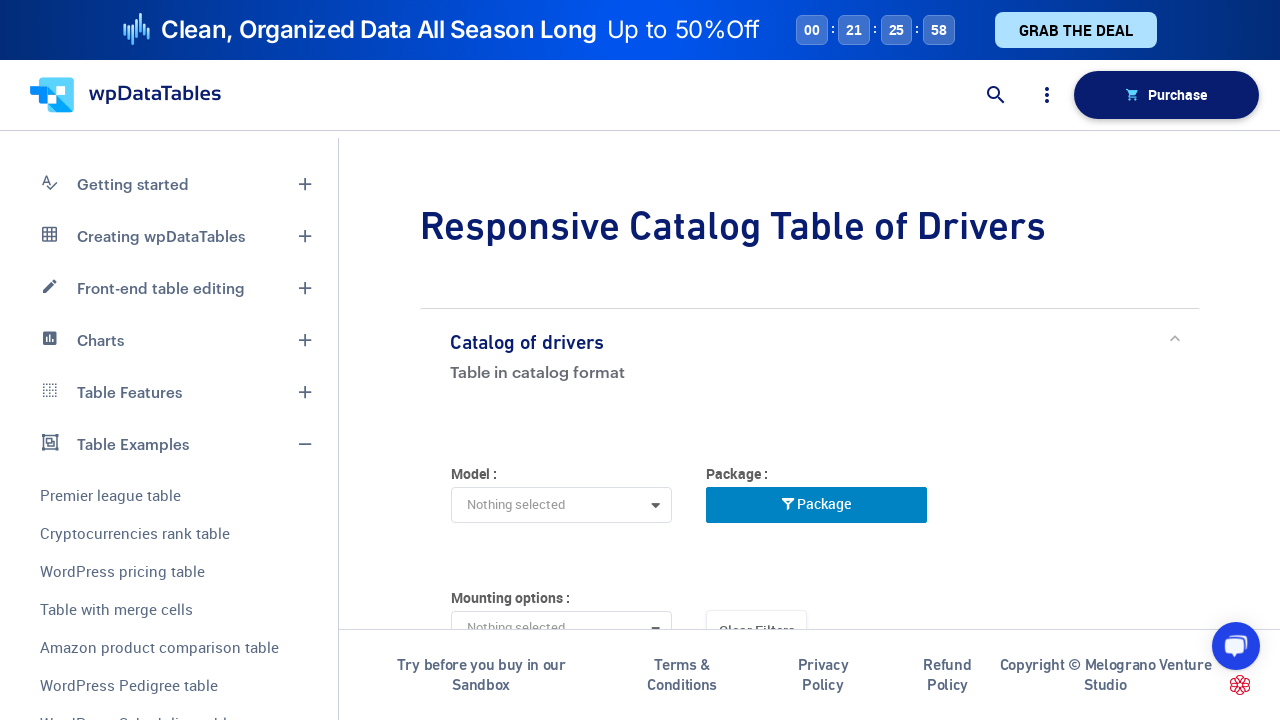

Verified that table cells are accessible
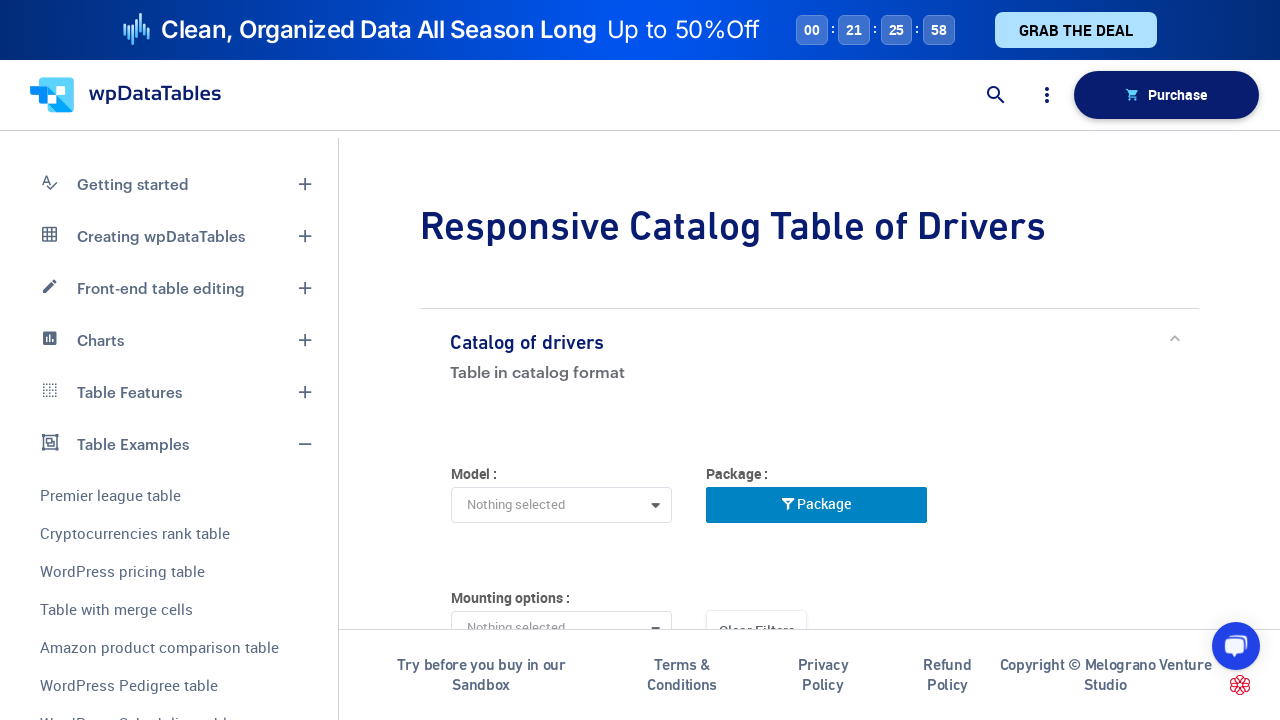

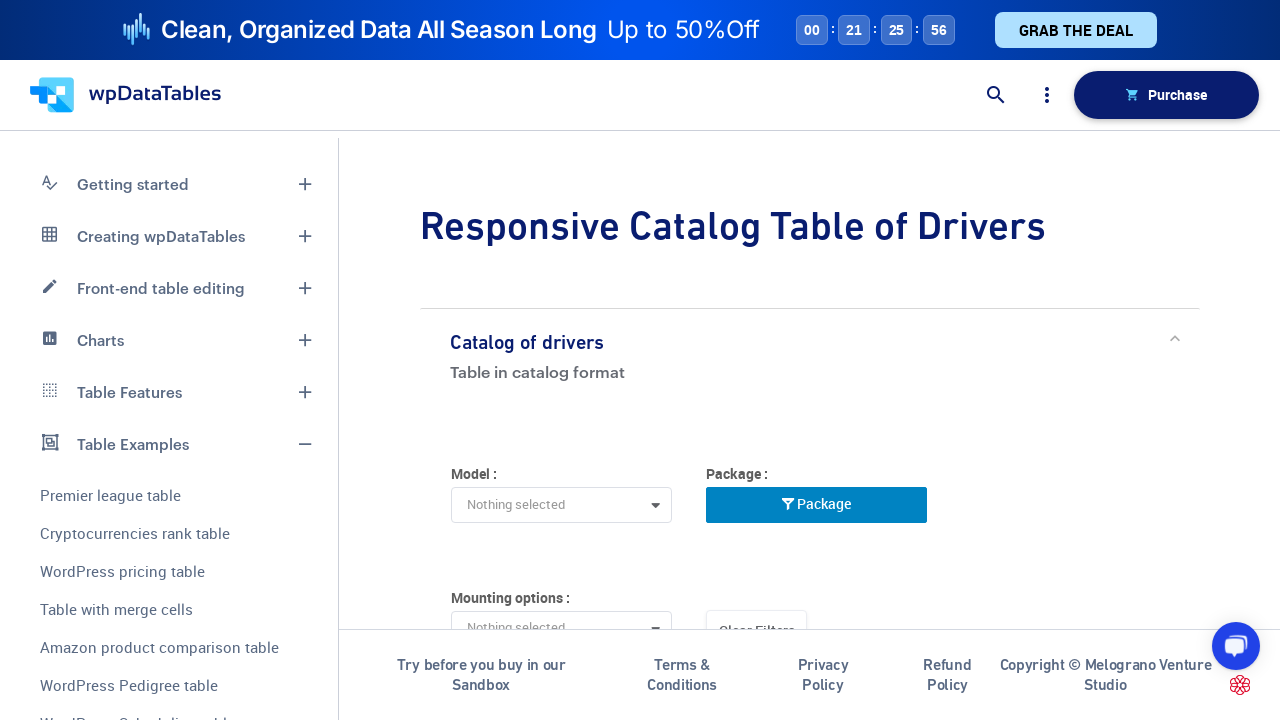